Interacts with the Fiehn Lab MS-FLO web service form by selecting the MS-DIAL option, unchecking contaminant ion removal and adducts buttons, and filling in duplicate and isotope form fields with specific values

Starting URL: https://msflo.fiehnlab.ucdavis.edu/#/submit

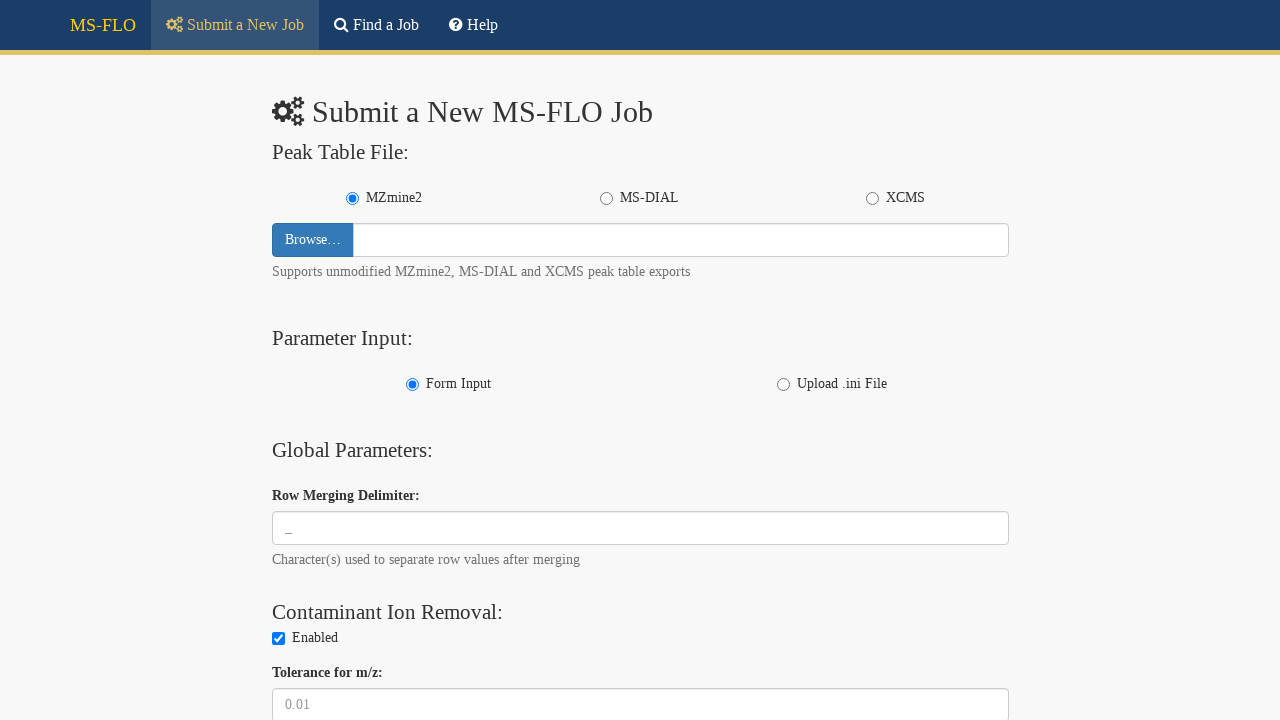

Selected MS-DIAL option at (607, 199) on xpath=/html/body/div/div/form/div[2]/div/div[2]/label/input
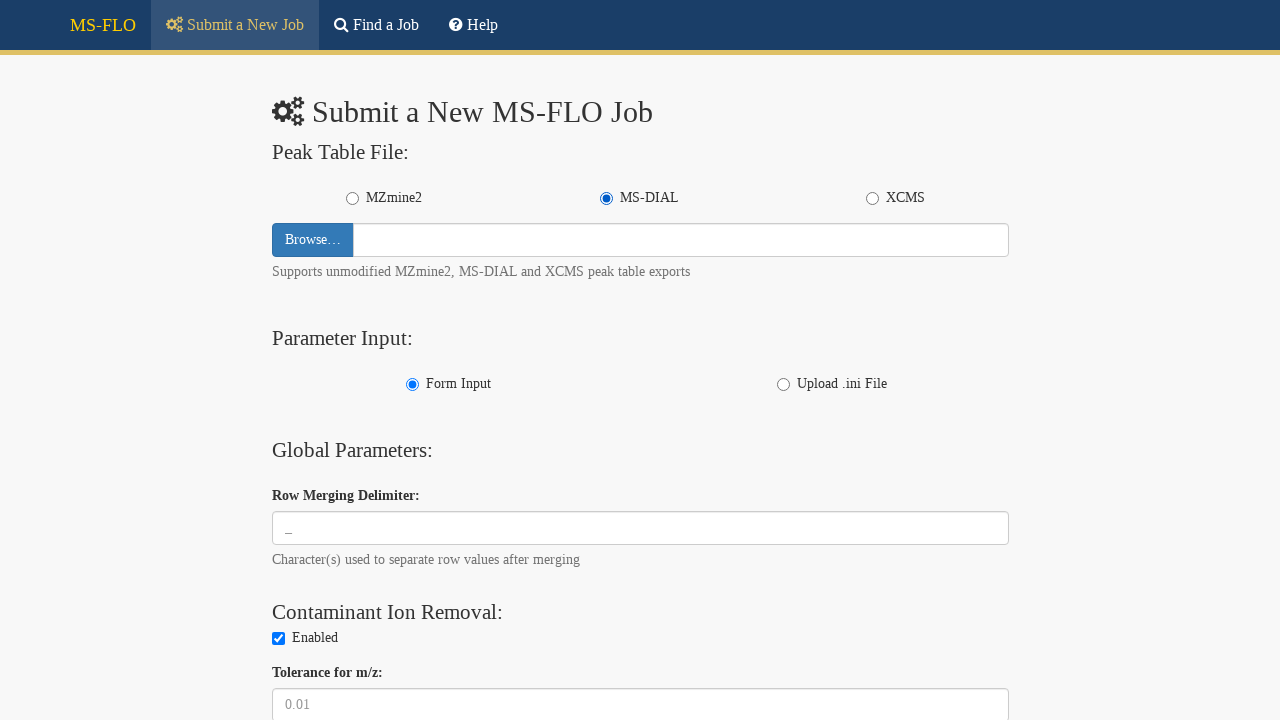

Unchecked contaminant ion removal button at (278, 638) on xpath=/html/body/div/div/form/div[5]/div[2]/label/input
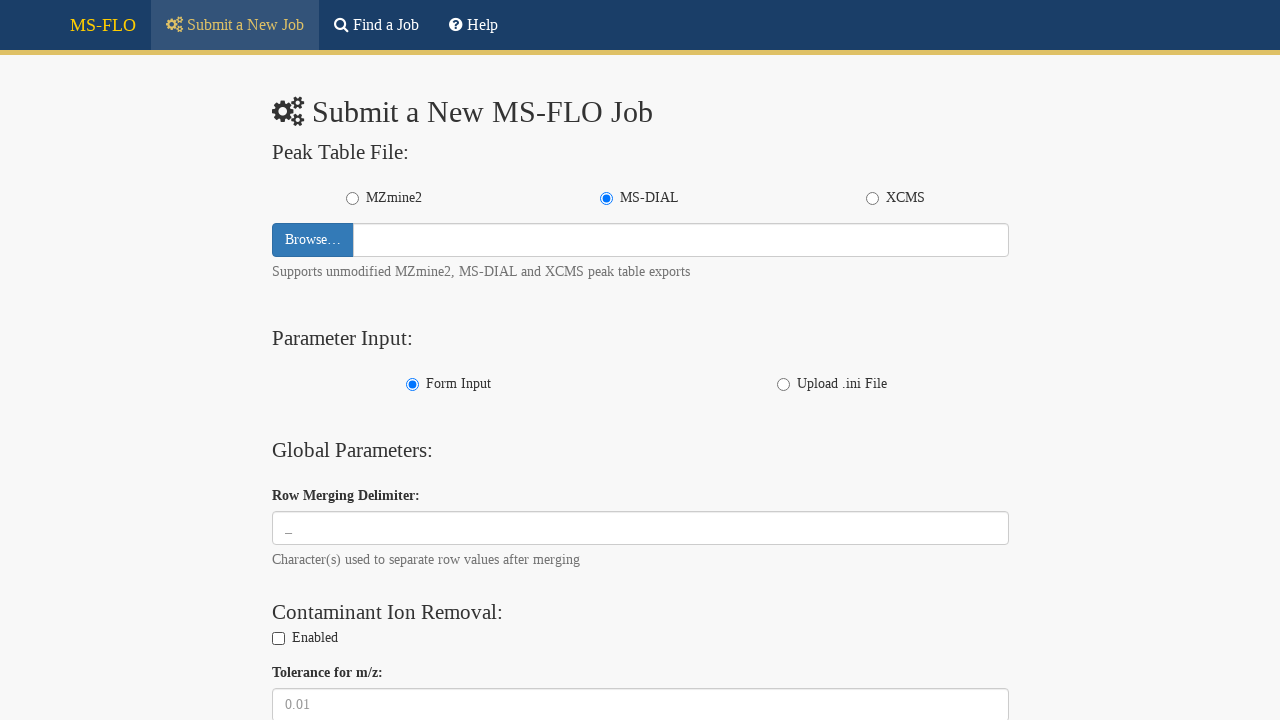

Unchecked adducts button at (278, 366) on xpath=/html/body/div/div/form/div[5]/div[15]/label/input
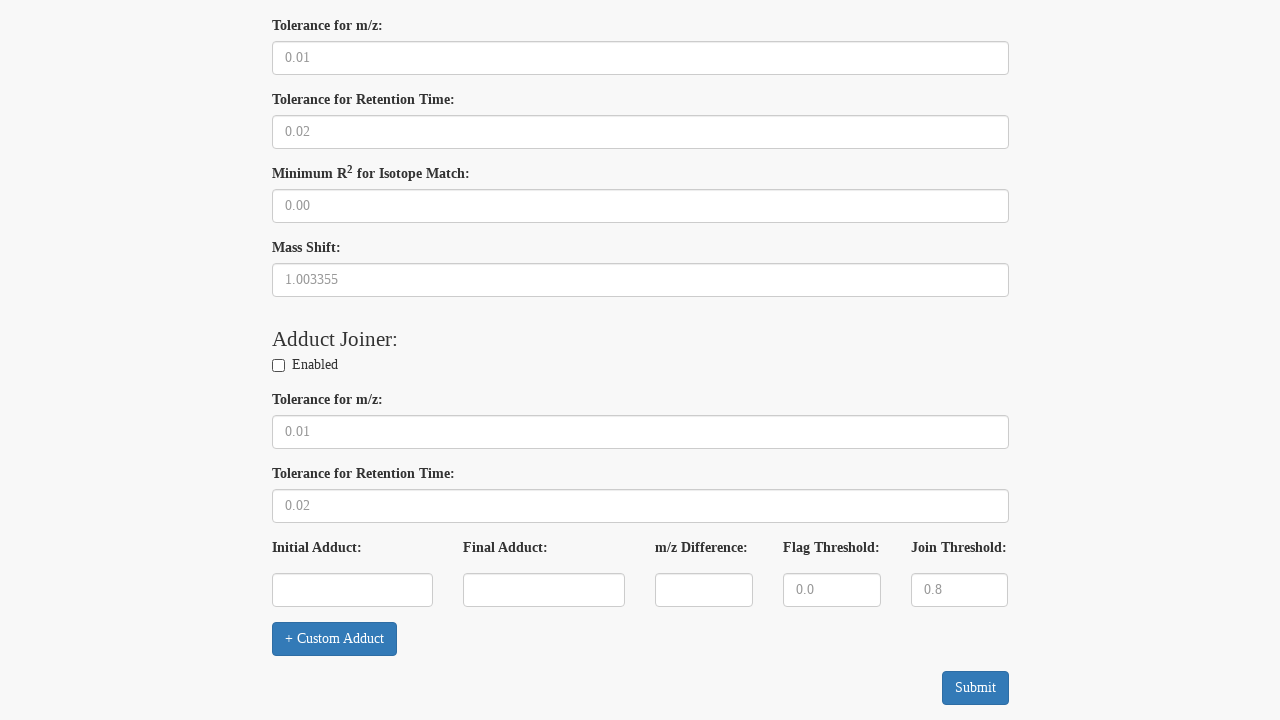

Filled duplicate peak height with 500 on xpath=/html/body/div/div/form/div[5]/div[8]/input
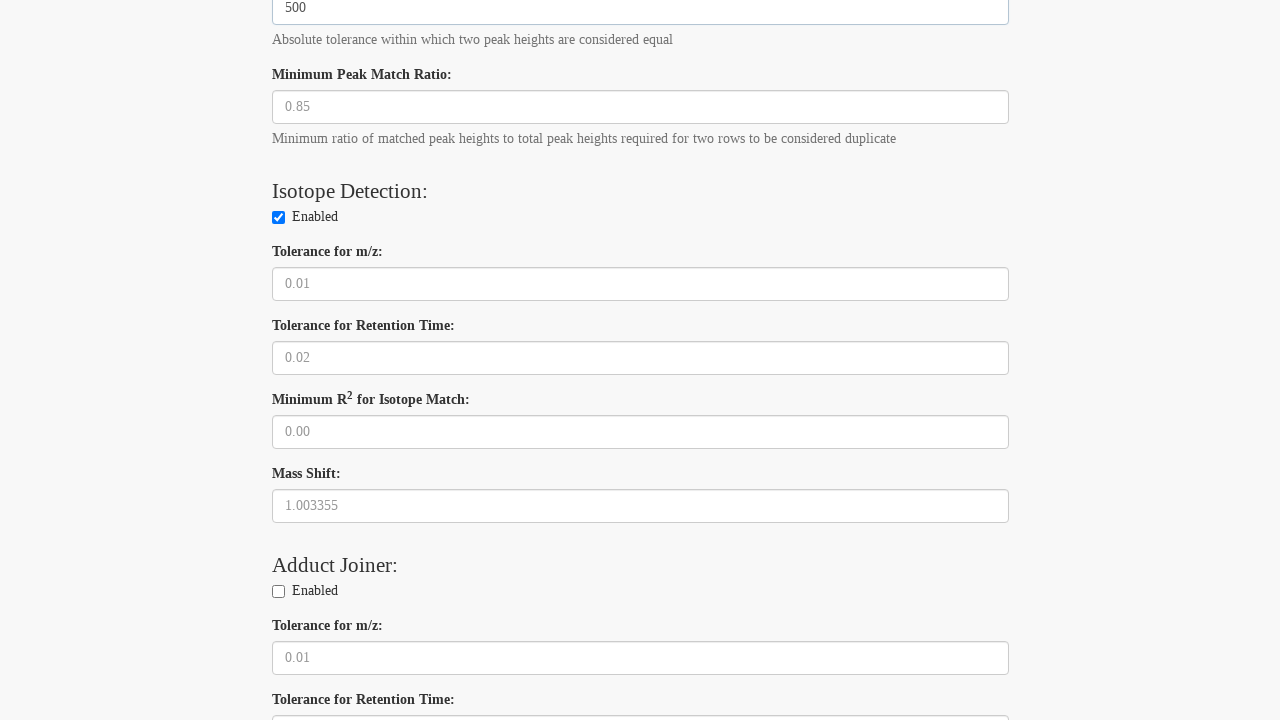

Filled duplicate RT tolerance with 0.05 on xpath=/html/body/div/div/form/div[5]/div[7]/input
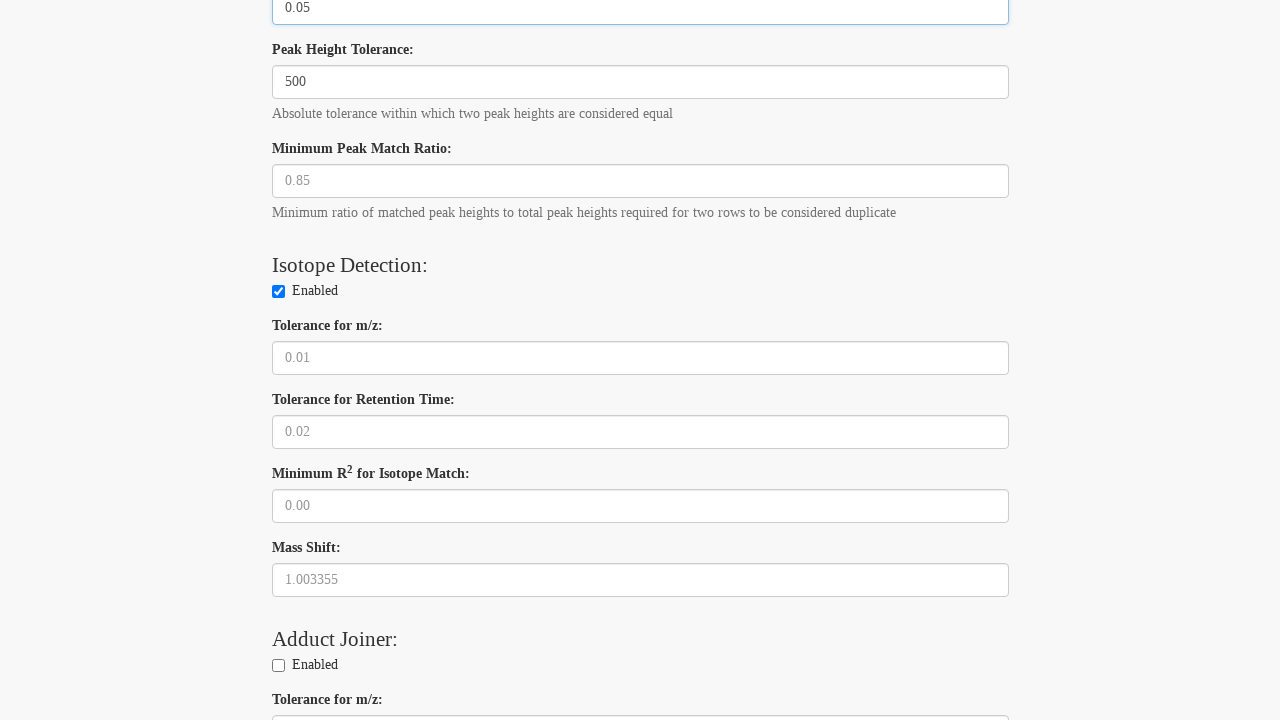

Filled duplicate m/z tolerance with 0.005 on xpath=/html/body/div/div/form/div[5]/div[6]/input
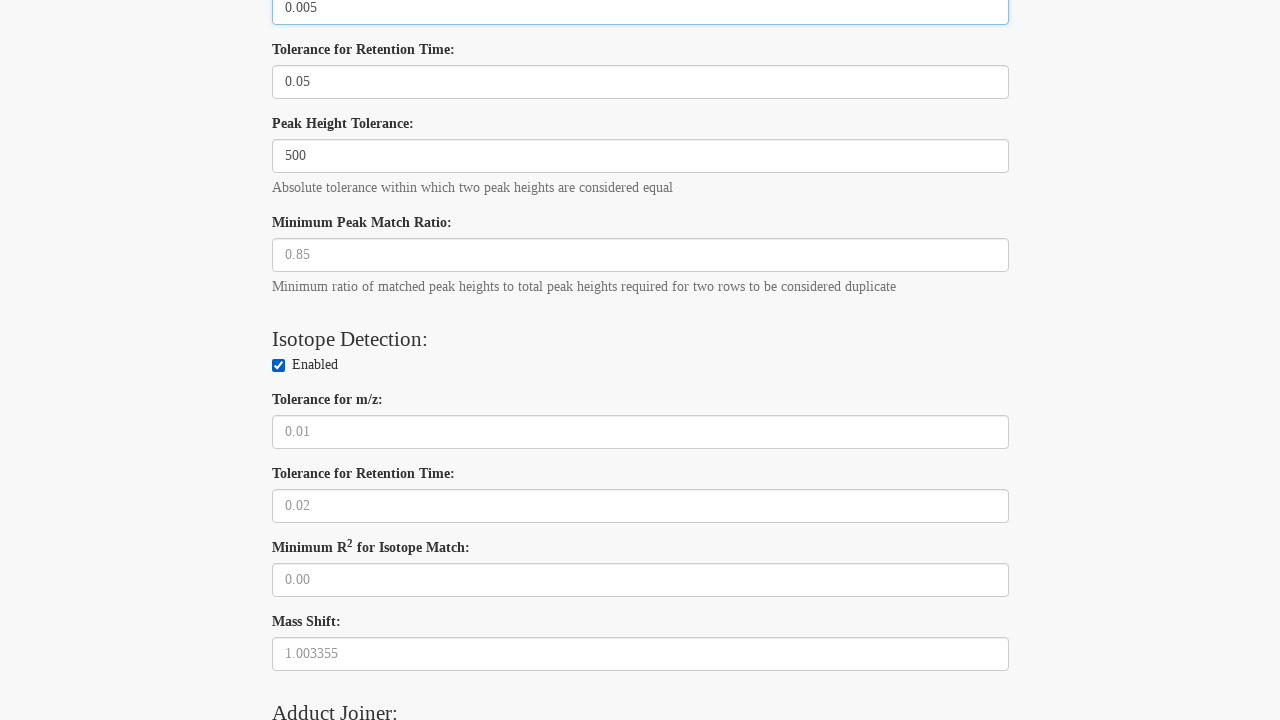

Filled duplicate min peak match ratio with 0.7 on xpath=/html/body/div/div/form/div[5]/div[9]/input
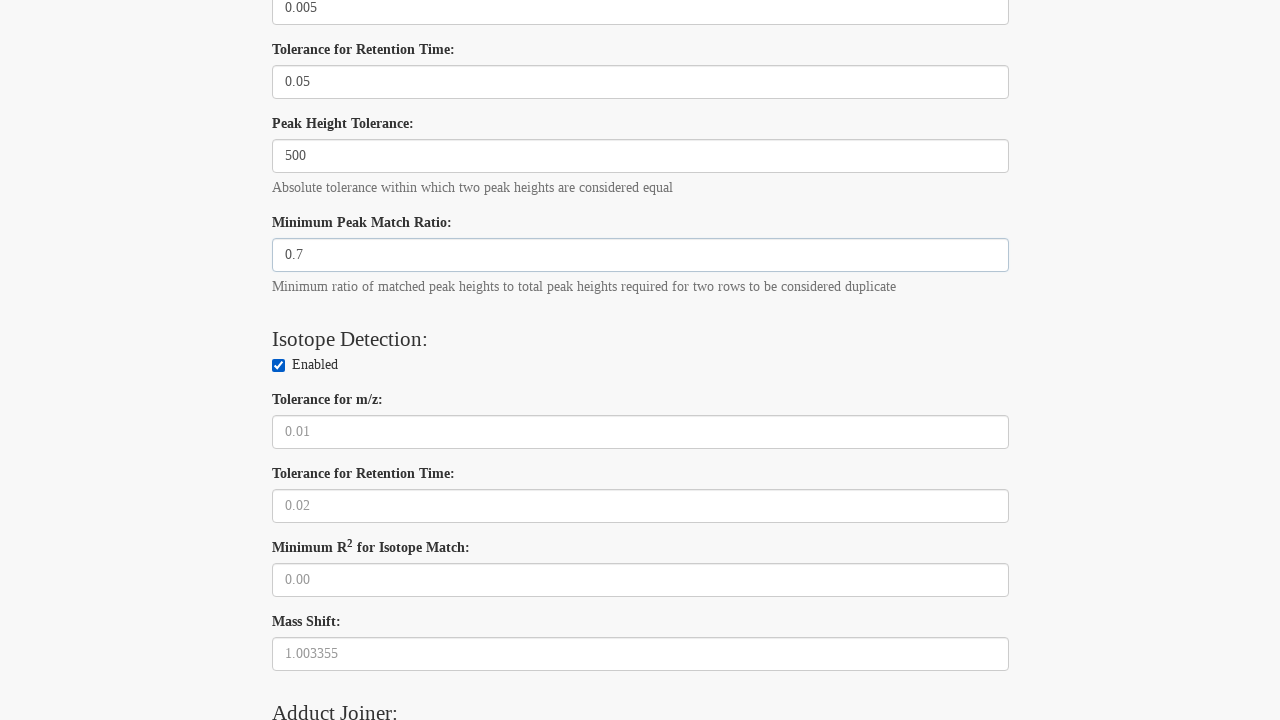

Filled isotope match value with 0.7 on xpath=/html/body/div/div/form/div[5]/div[13]/input
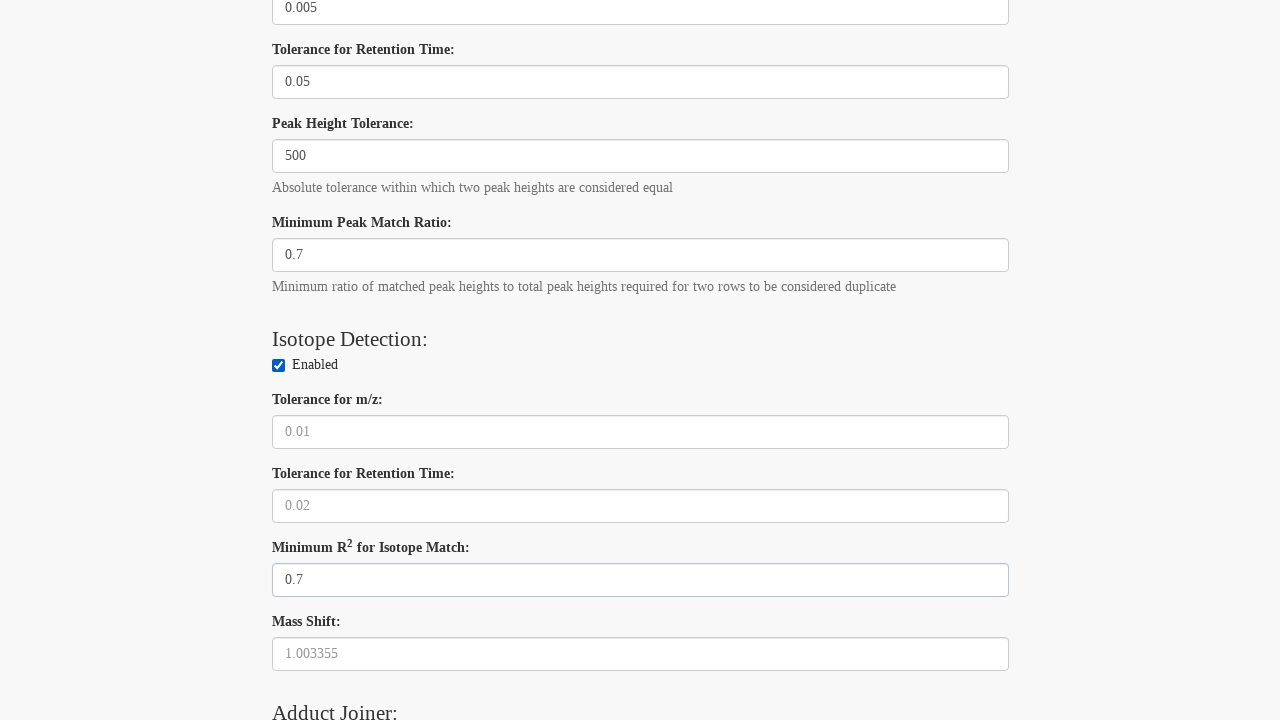

Form loaded and submit button is visible
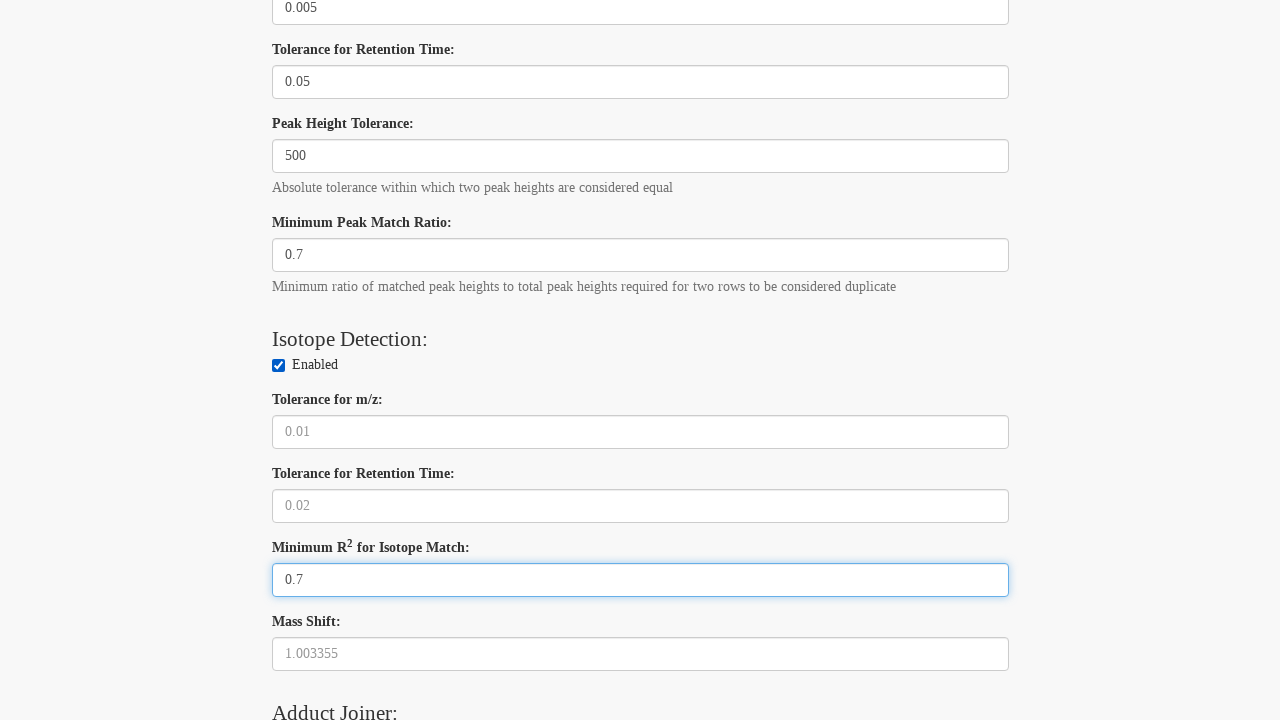

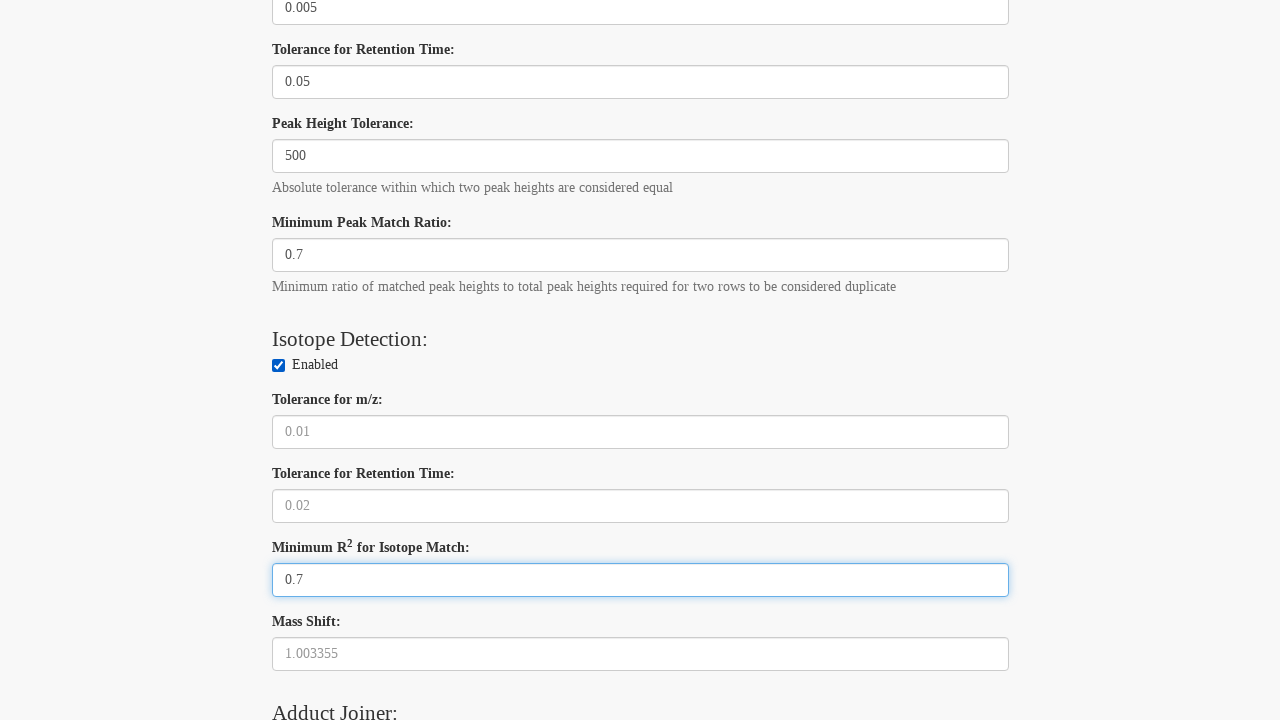